Tests menu navigation by clicking through nested menu items, waiting for each submenu to become clickable before proceeding

Starting URL: https://seleniumui.moderntester.pl/menu-item.php

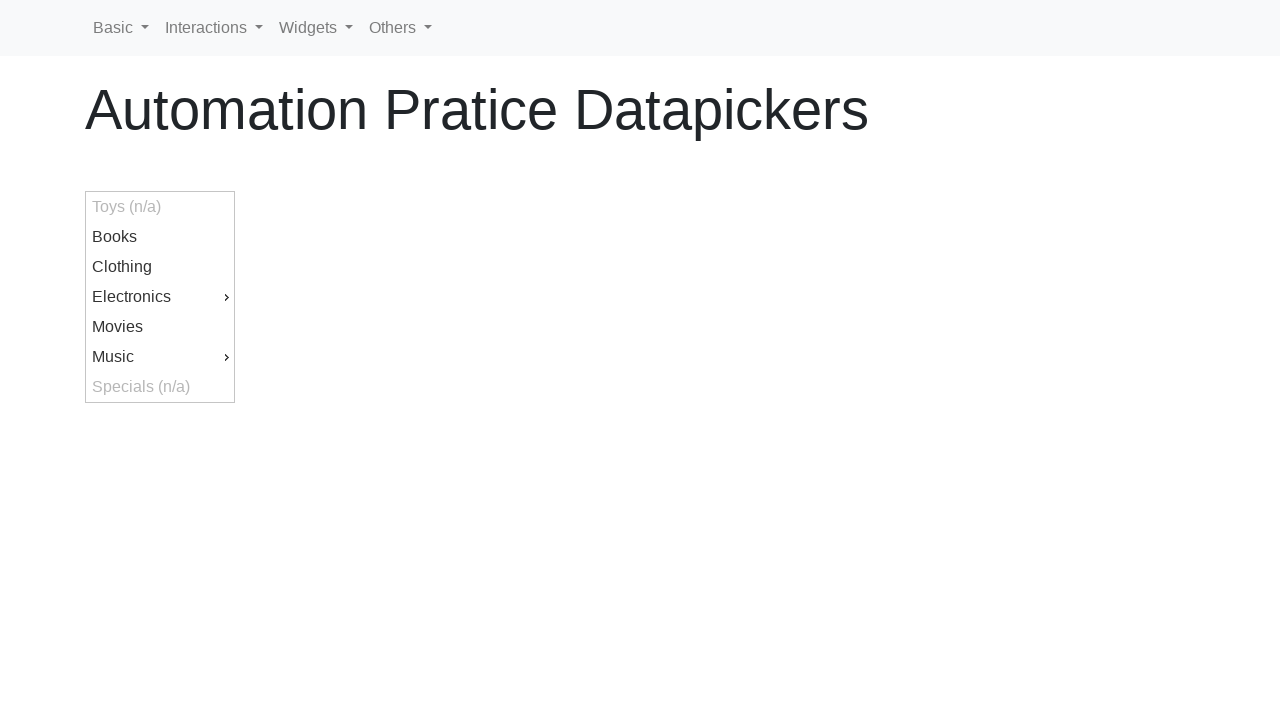

Clicked first menu item to open submenu at (160, 357) on #ui-id-9
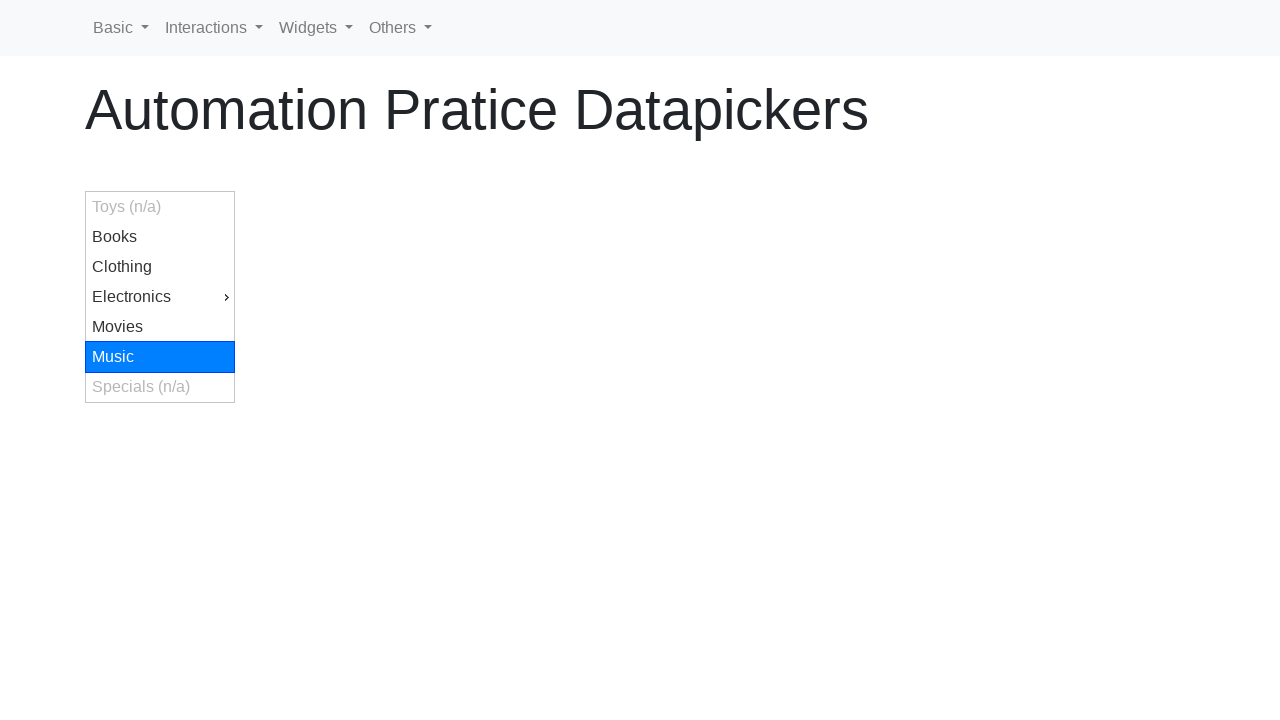

Second menu item became visible after first click
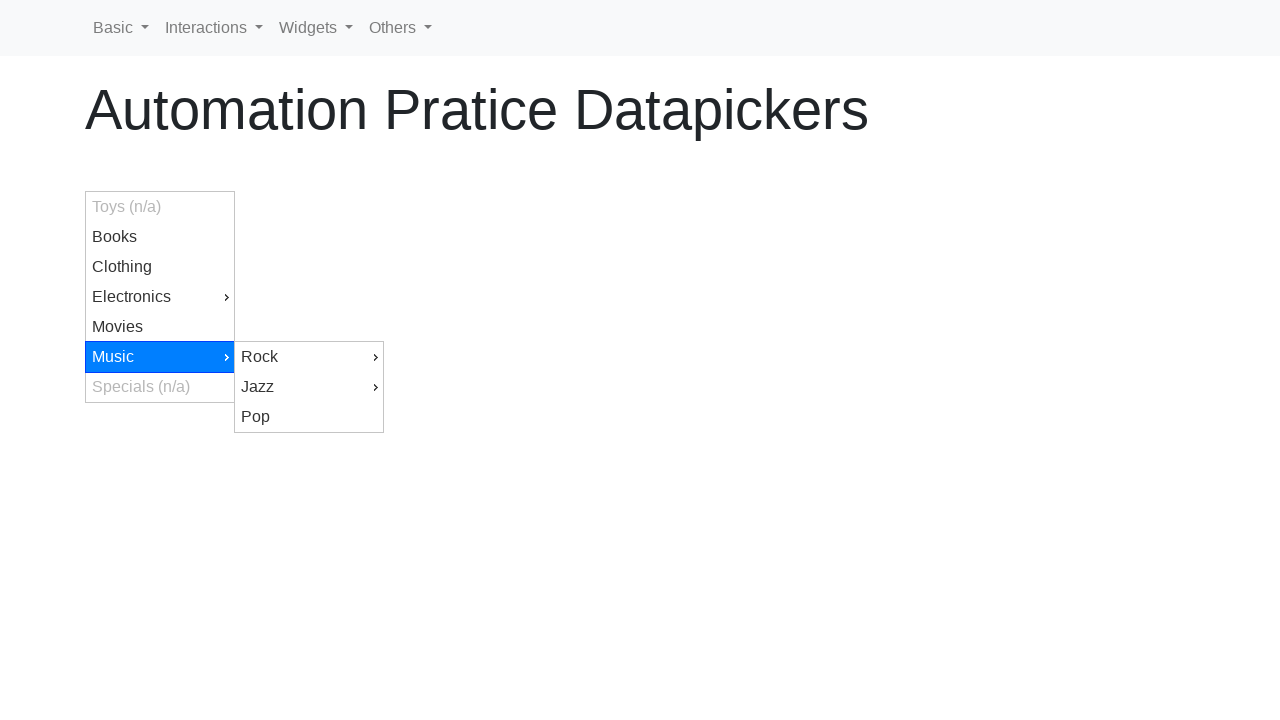

Clicked second menu item to open nested submenu at (309, 387) on #ui-id-13
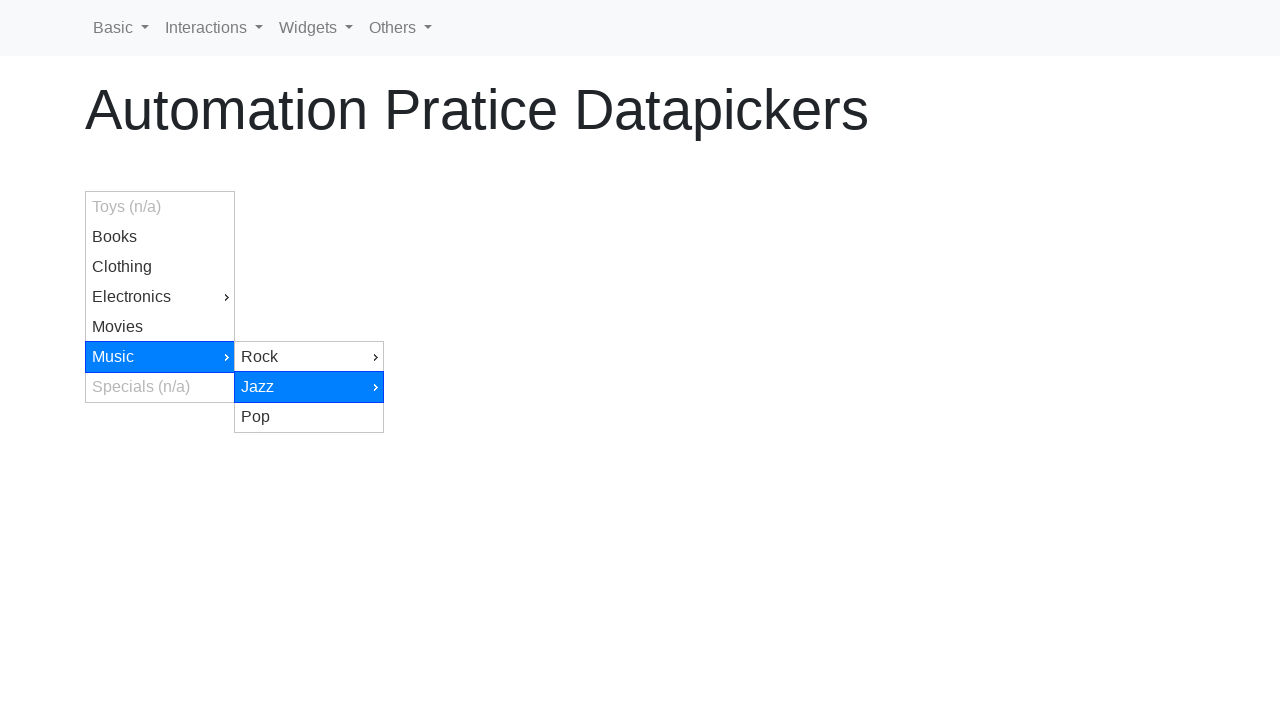

Third menu item became visible after second click
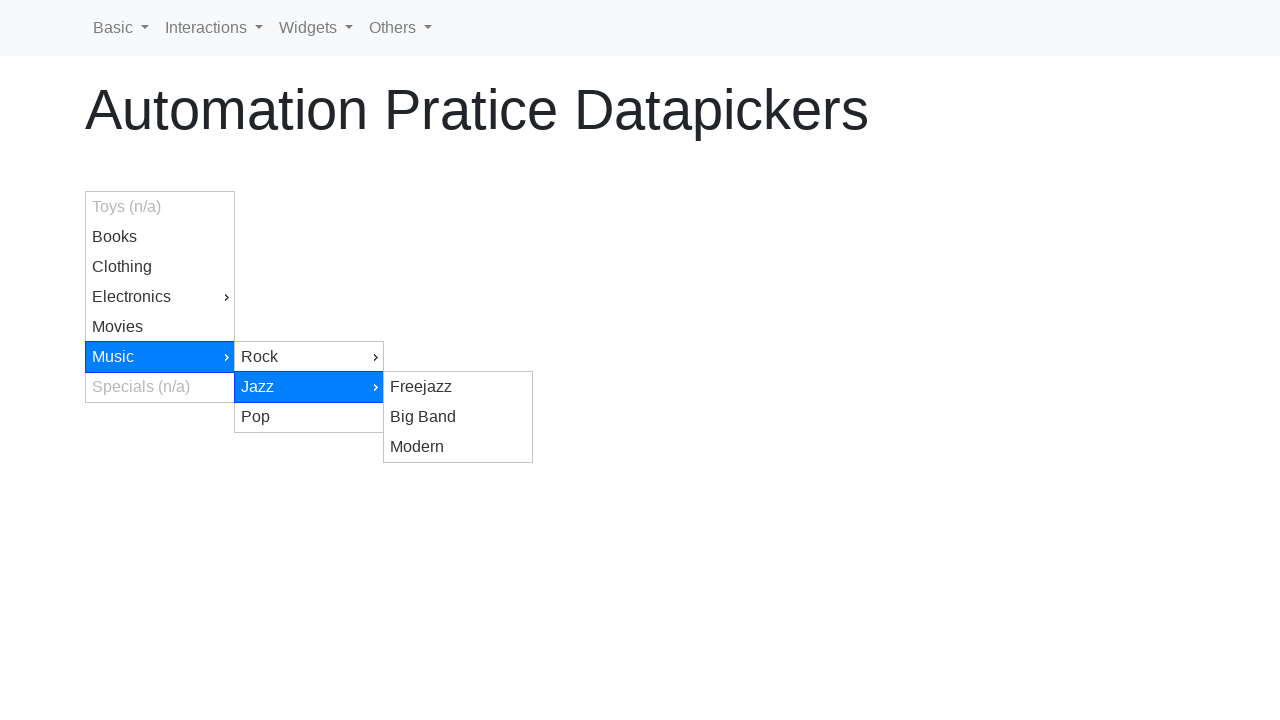

Clicked third menu item (Modern Jazz) to complete nested navigation at (458, 447) on #ui-id-16
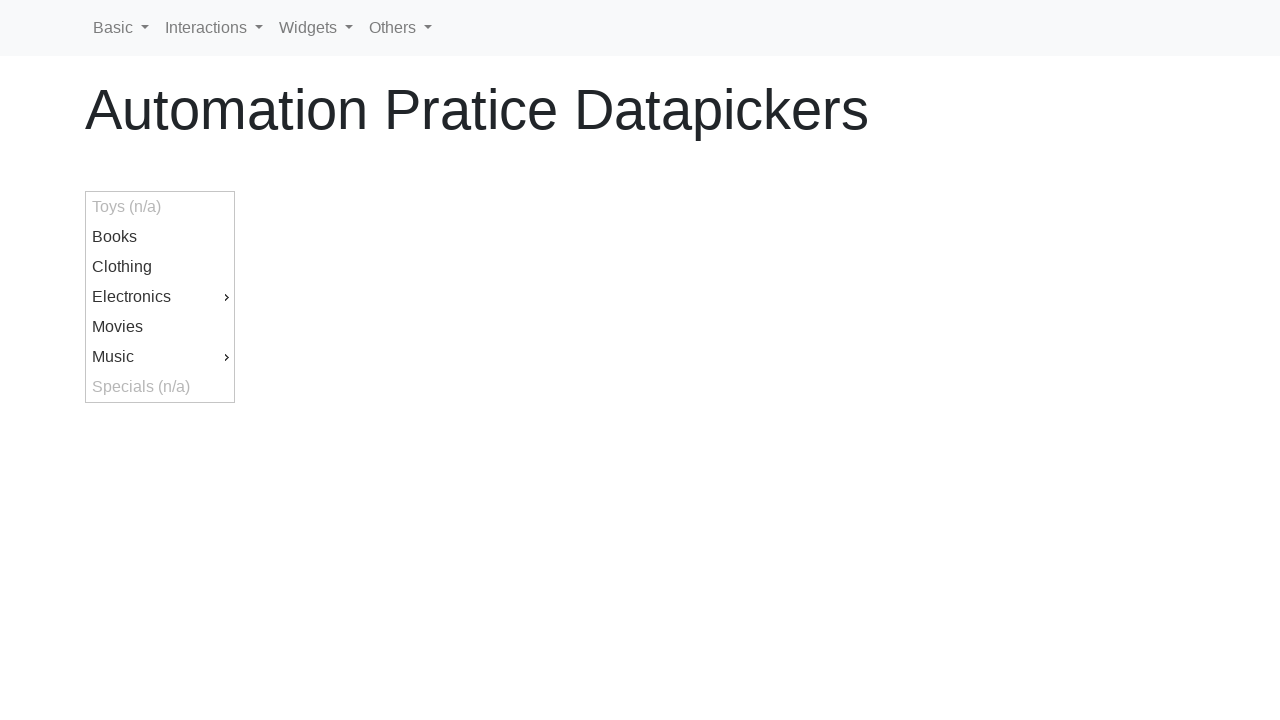

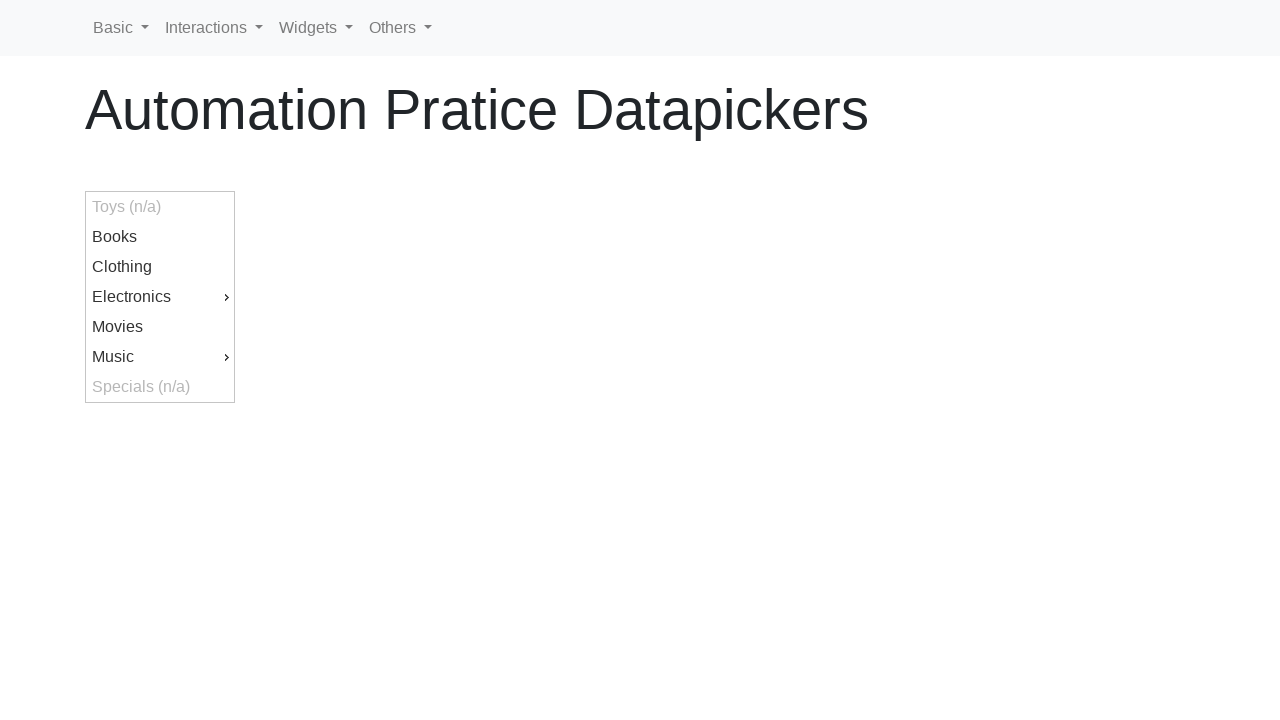